Navigates to a product page, clicks on the cart link, and verifies whether the cart is empty or contains products

Starting URL: http://seleniumdemo.com/?product=bdd-cucumber

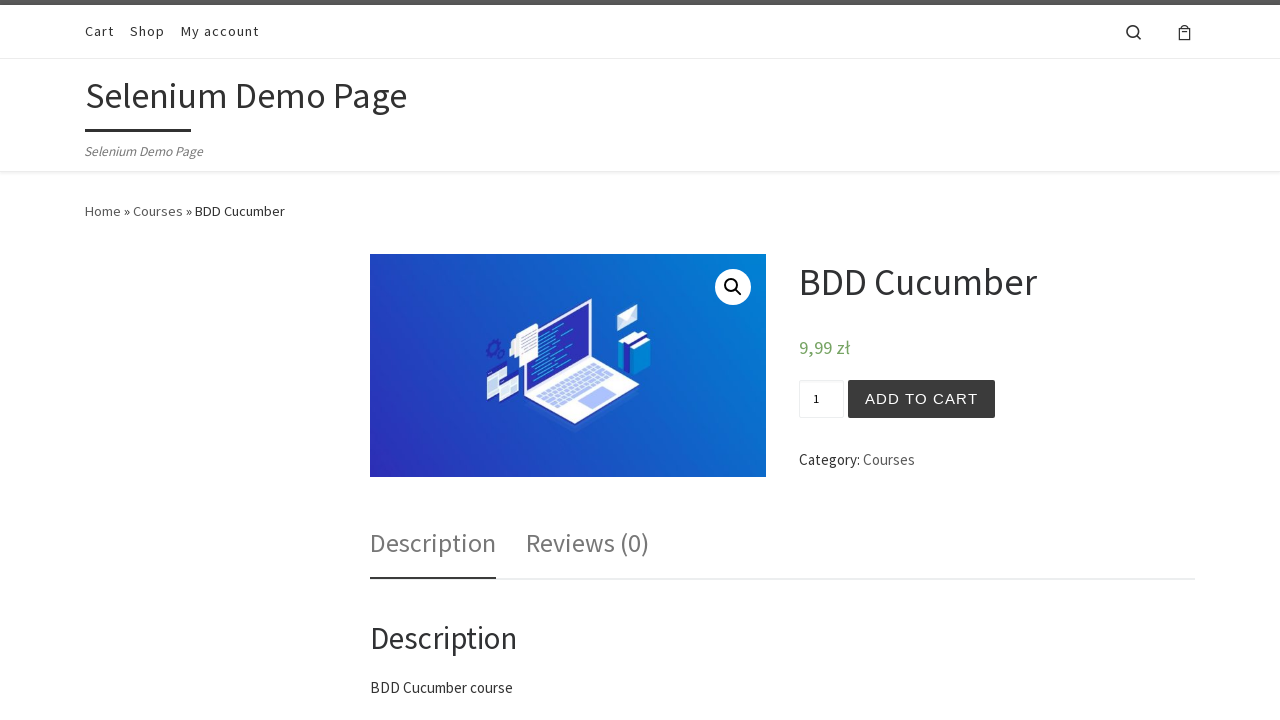

Clicked on cart link at (100, 32) on xpath=//*[@id="menu-item-20"]/a
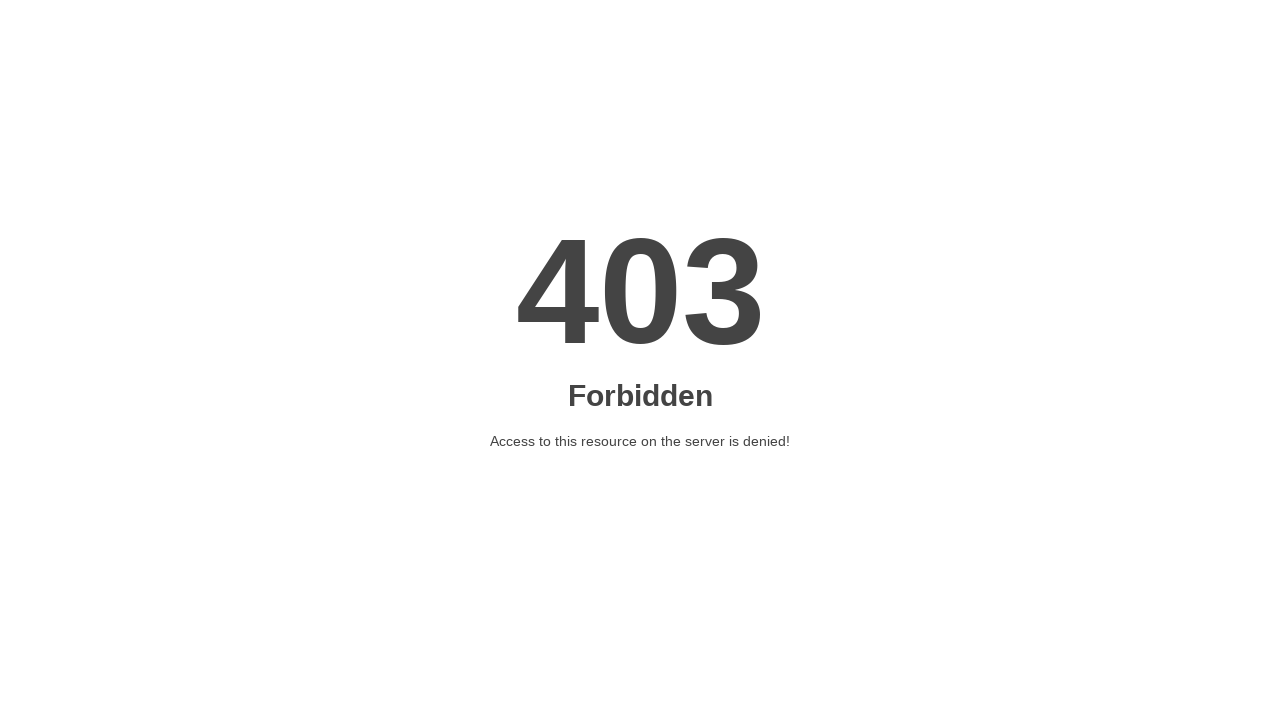

Cart page loaded (network idle)
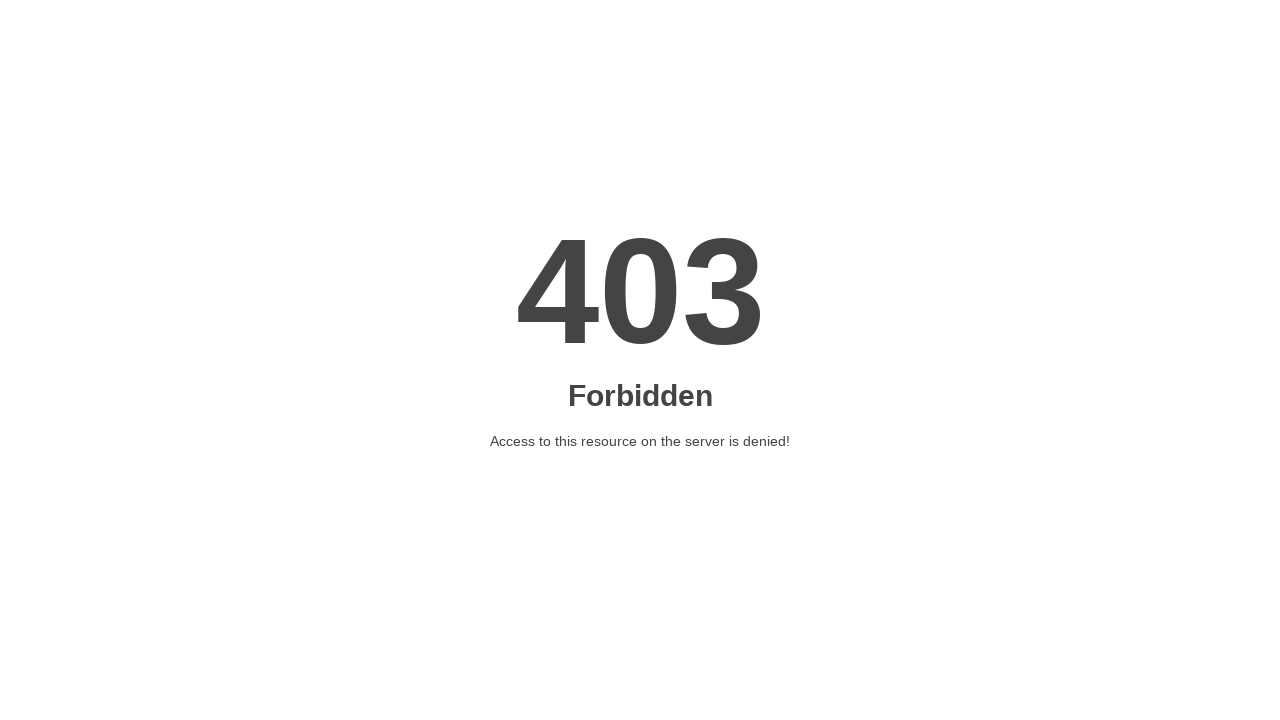

Queried for cart-empty element
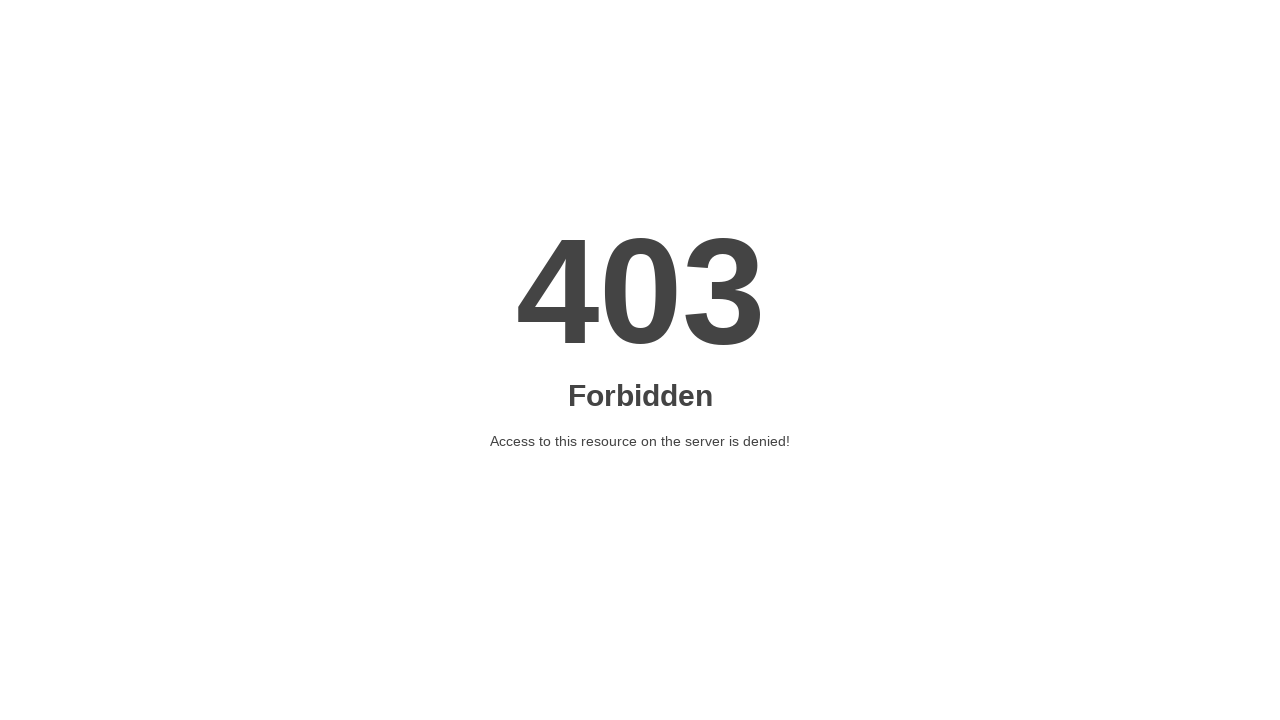

Verified that cart contains products
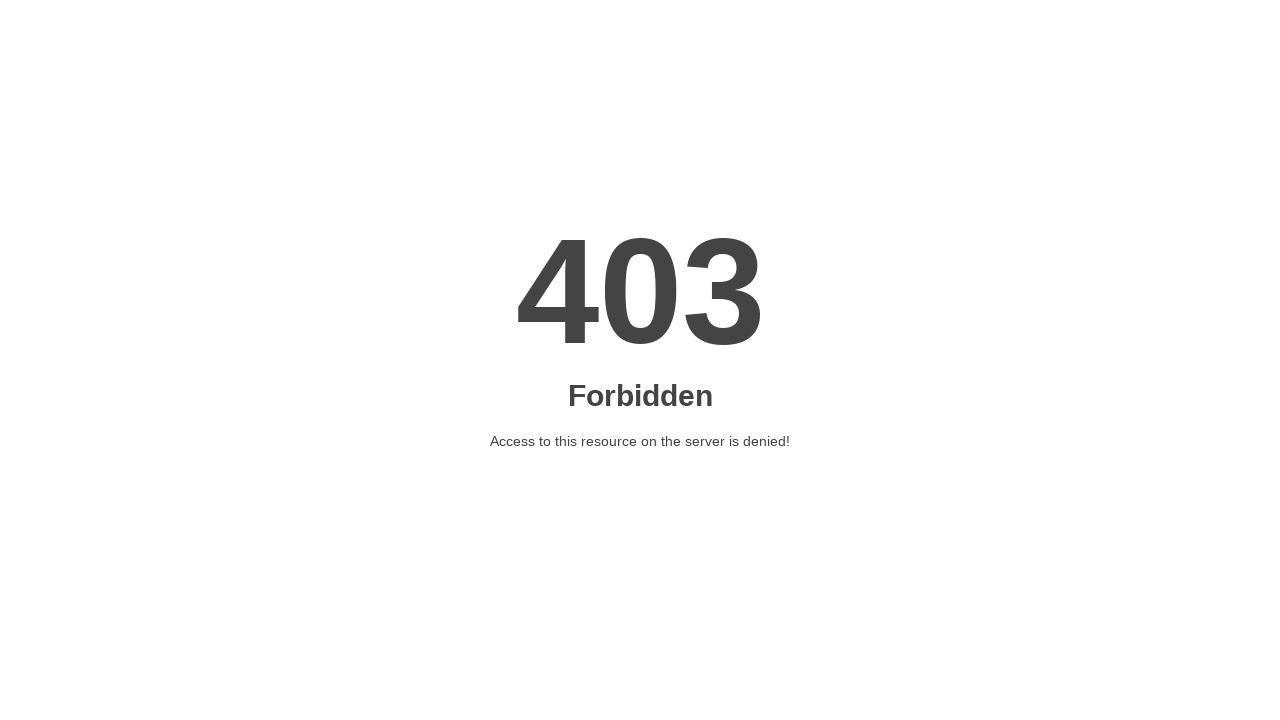

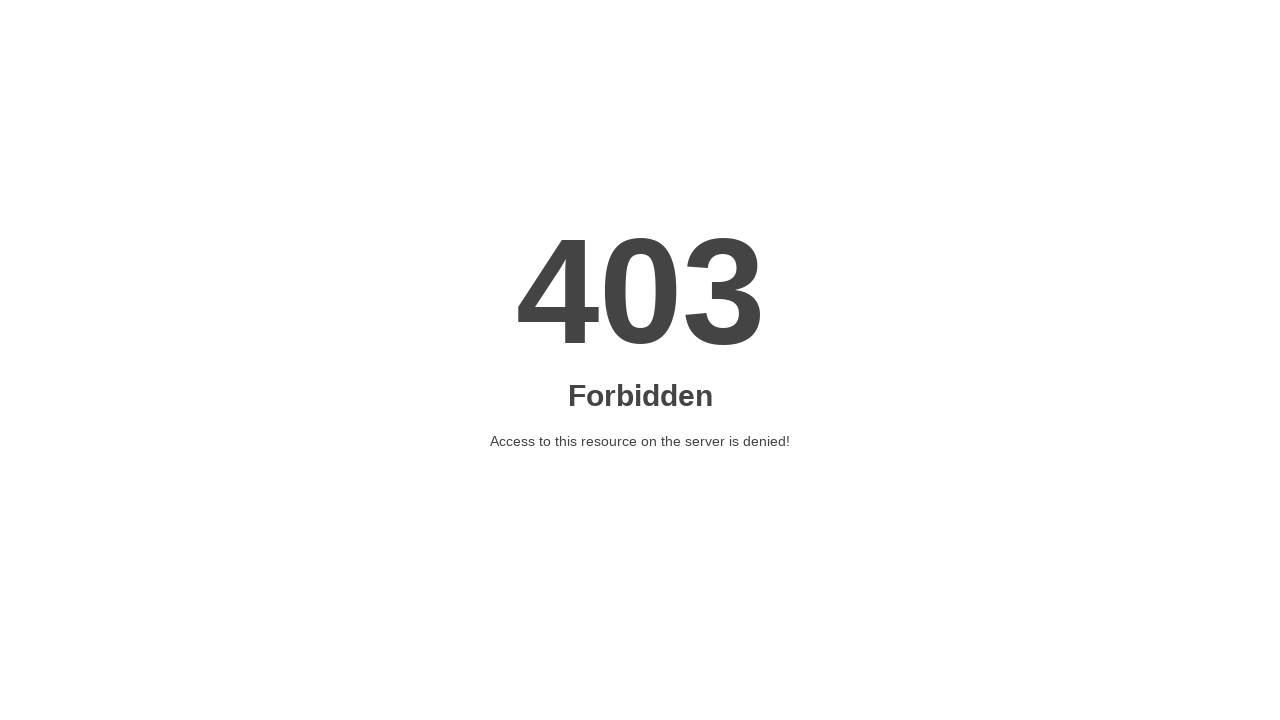